Navigates to DemoQA homepage and verifies that images are displayed on the page

Starting URL: https://demoqa.com/

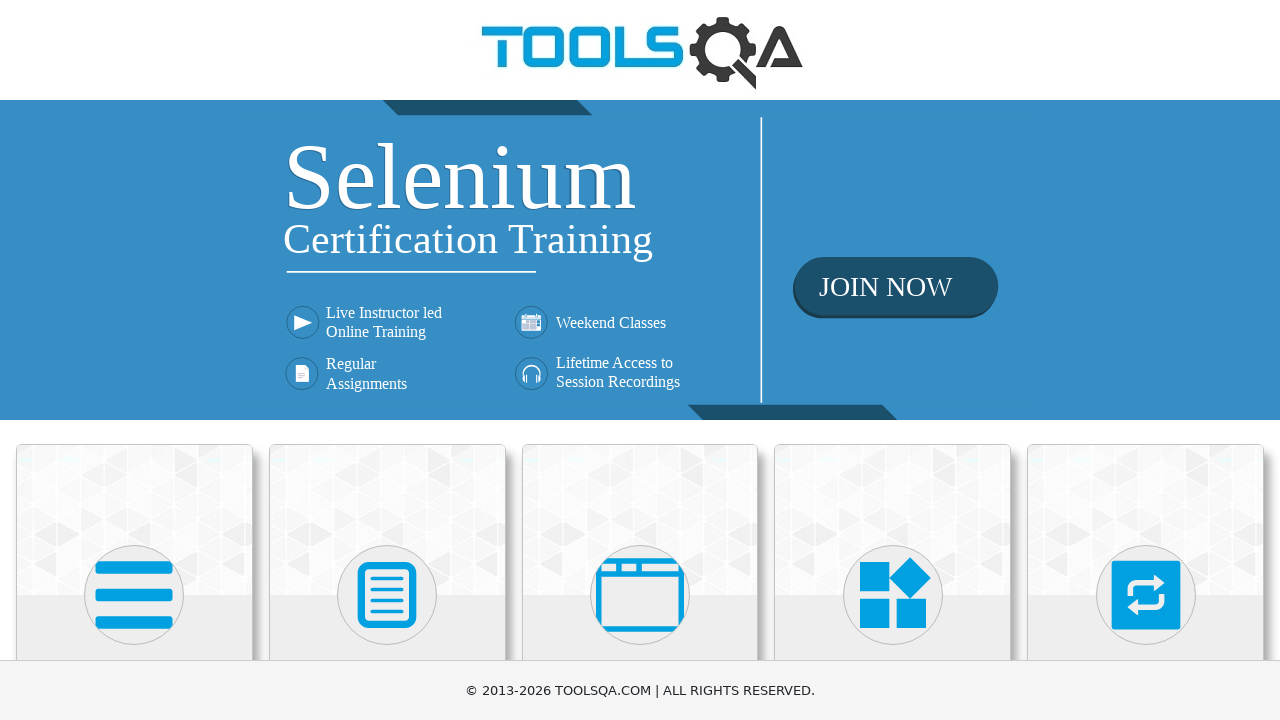

Navigated to DemoQA homepage
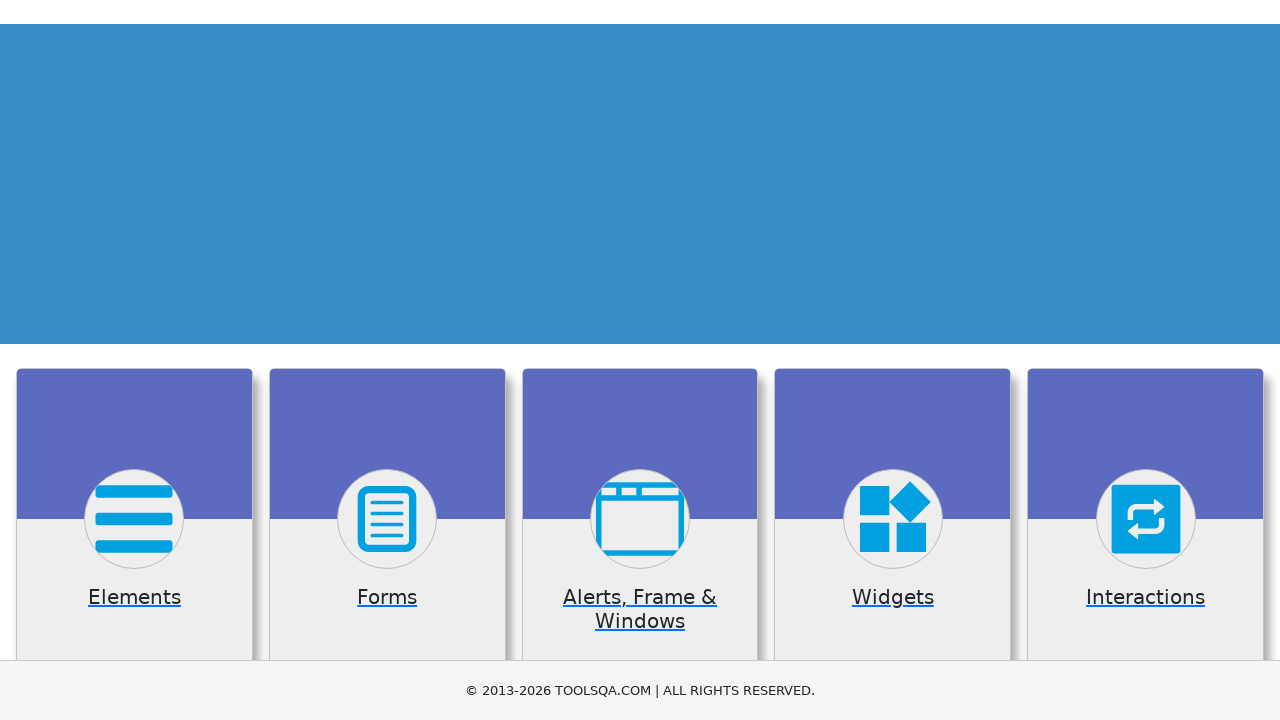

Images are visible on the page
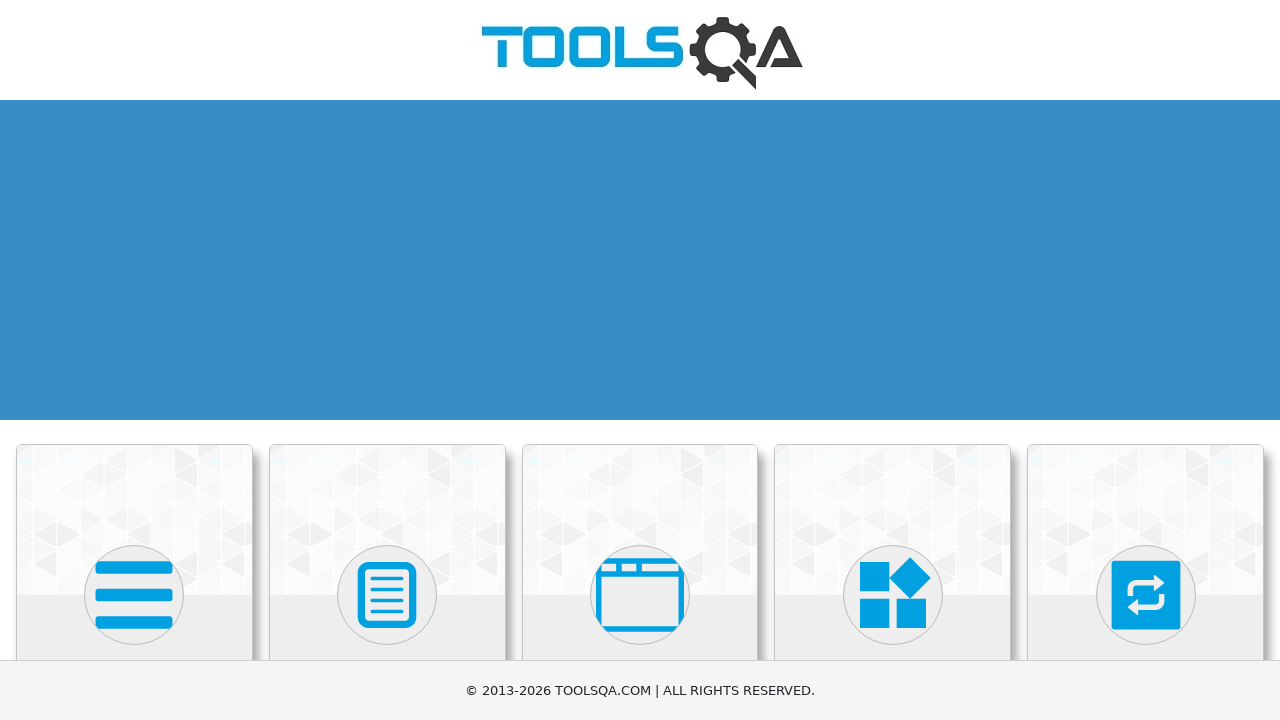

Located 2 images on the page
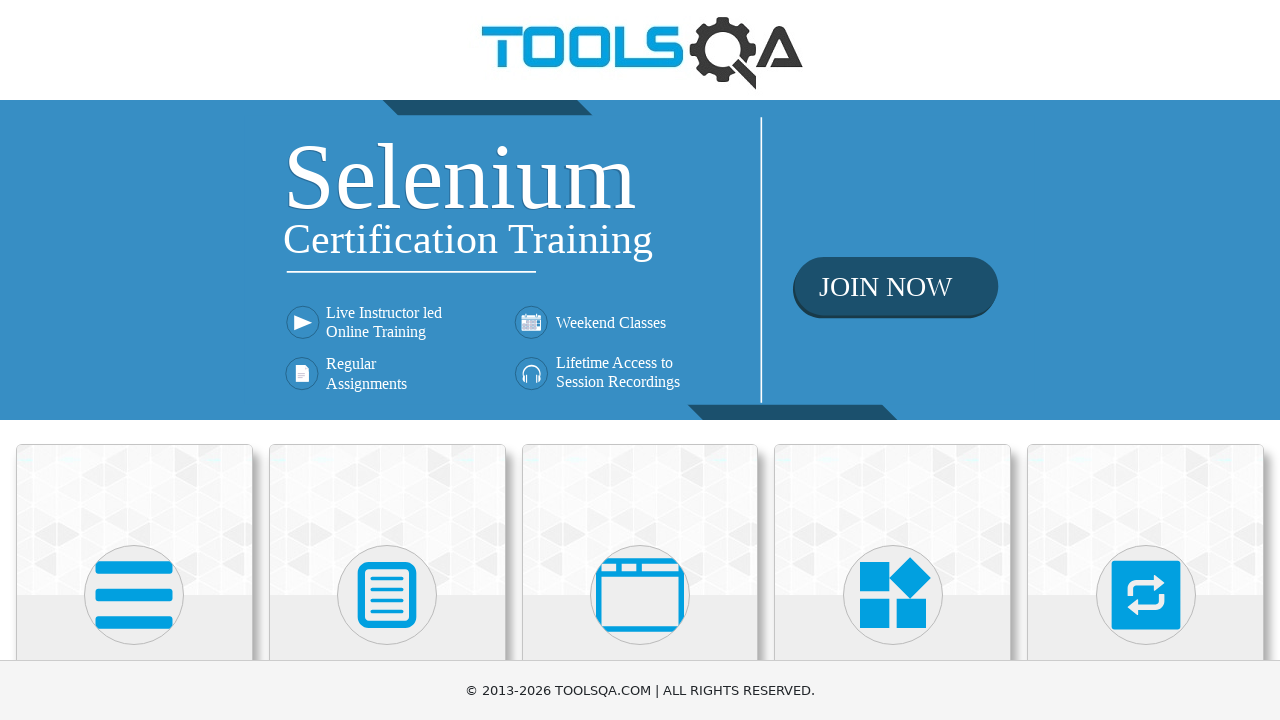

Verified that images are displayed on the page
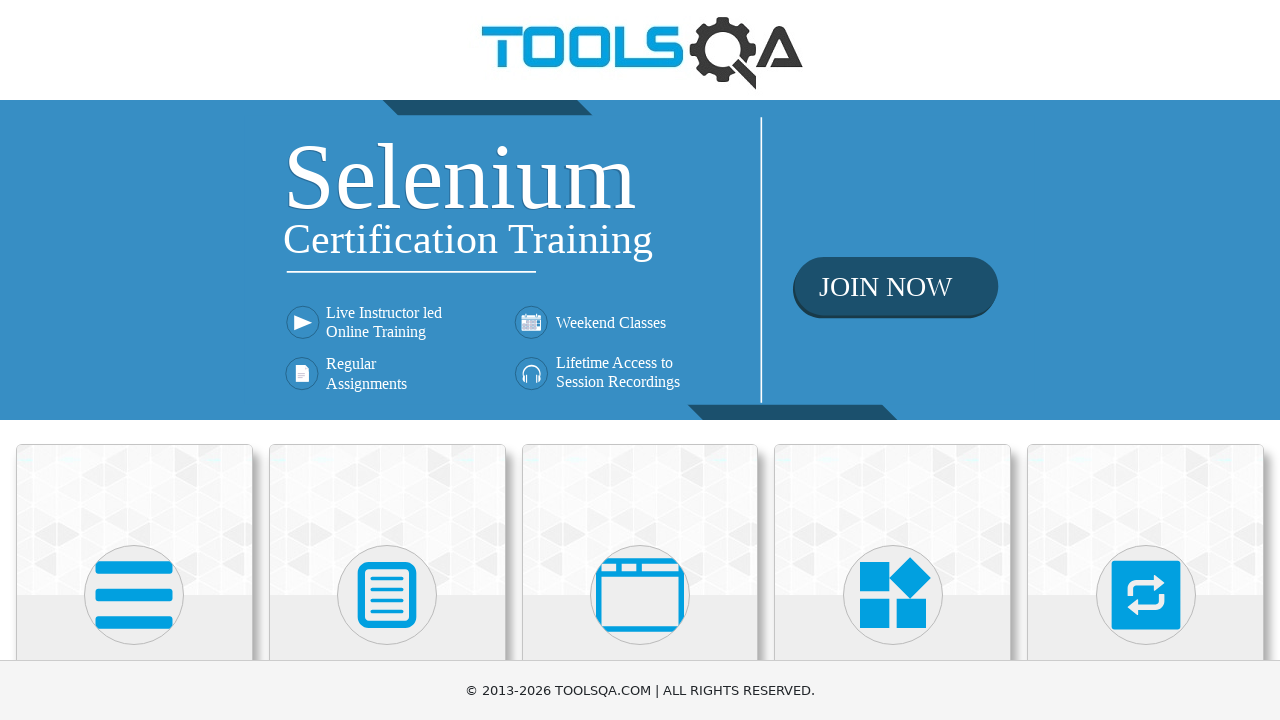

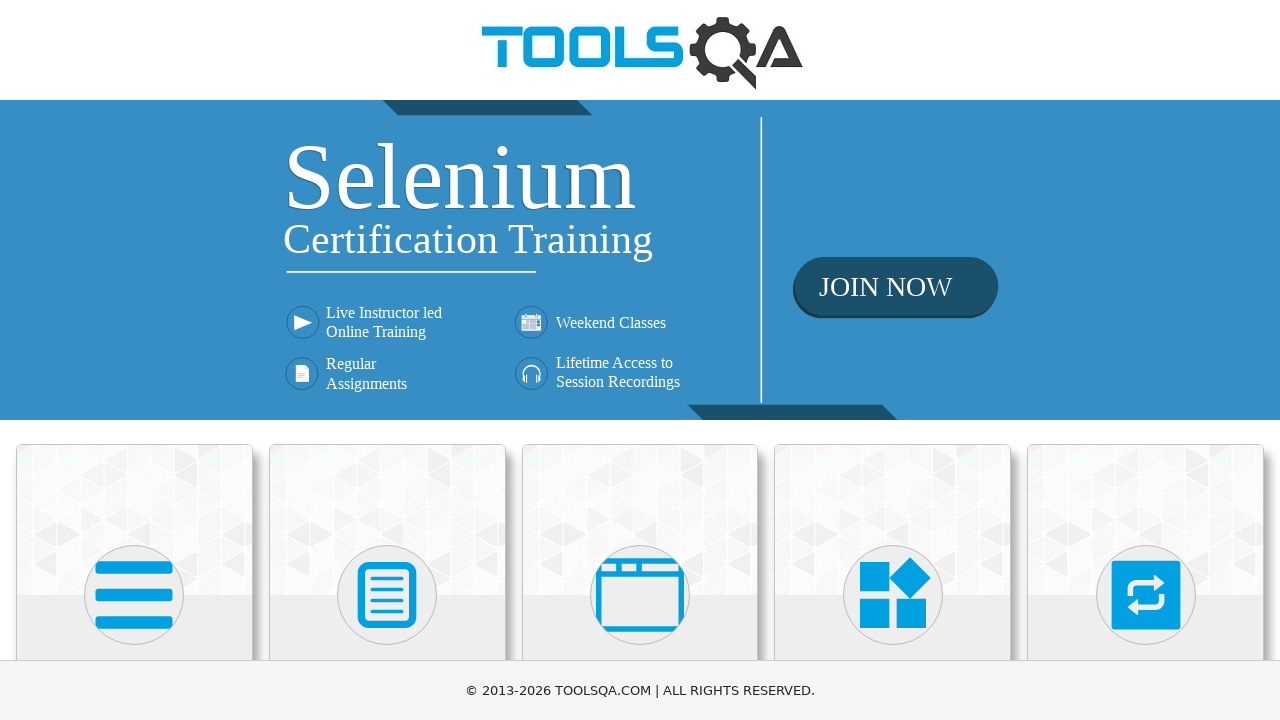